Tests the paint application by drawing a shape using mouse movements - pressing down, moving to create lines forming a triangle-like pattern, then releasing the mouse button.

Starting URL: https://paint.js.org/

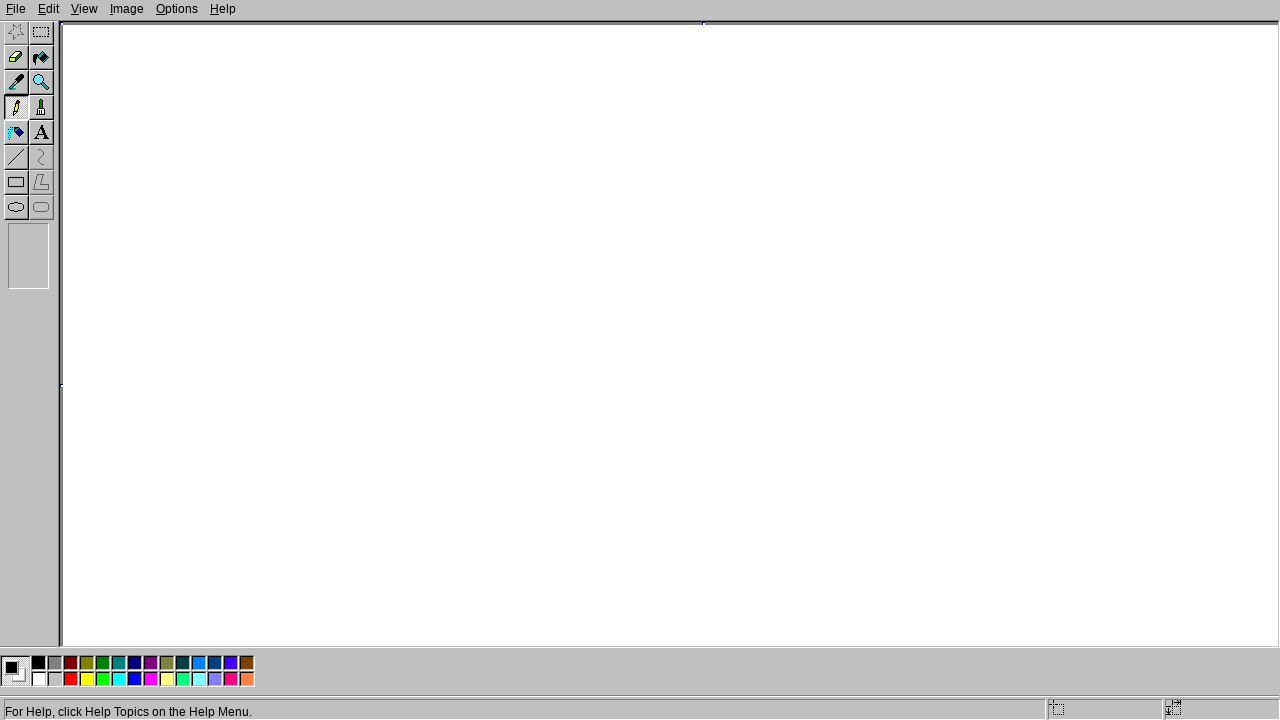

Pressed mouse button down to start drawing at (0, 0)
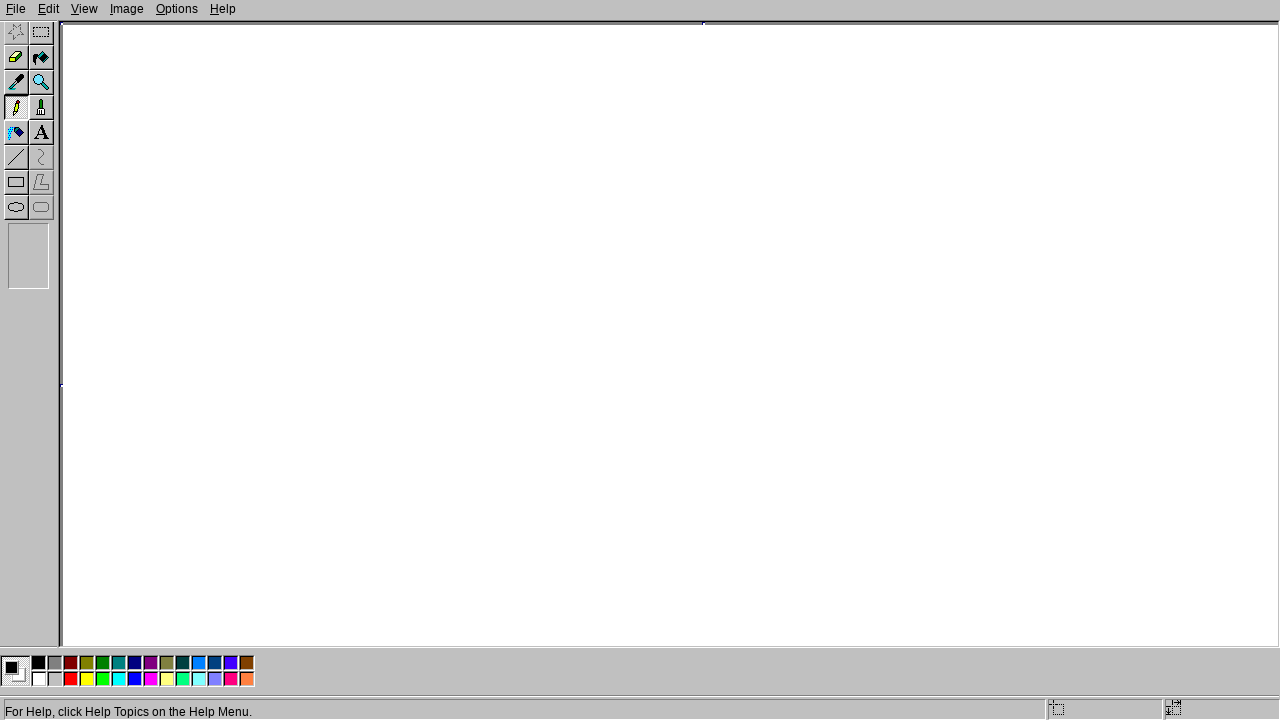

Moved mouse to (200, 200) to draw first line at (200, 200)
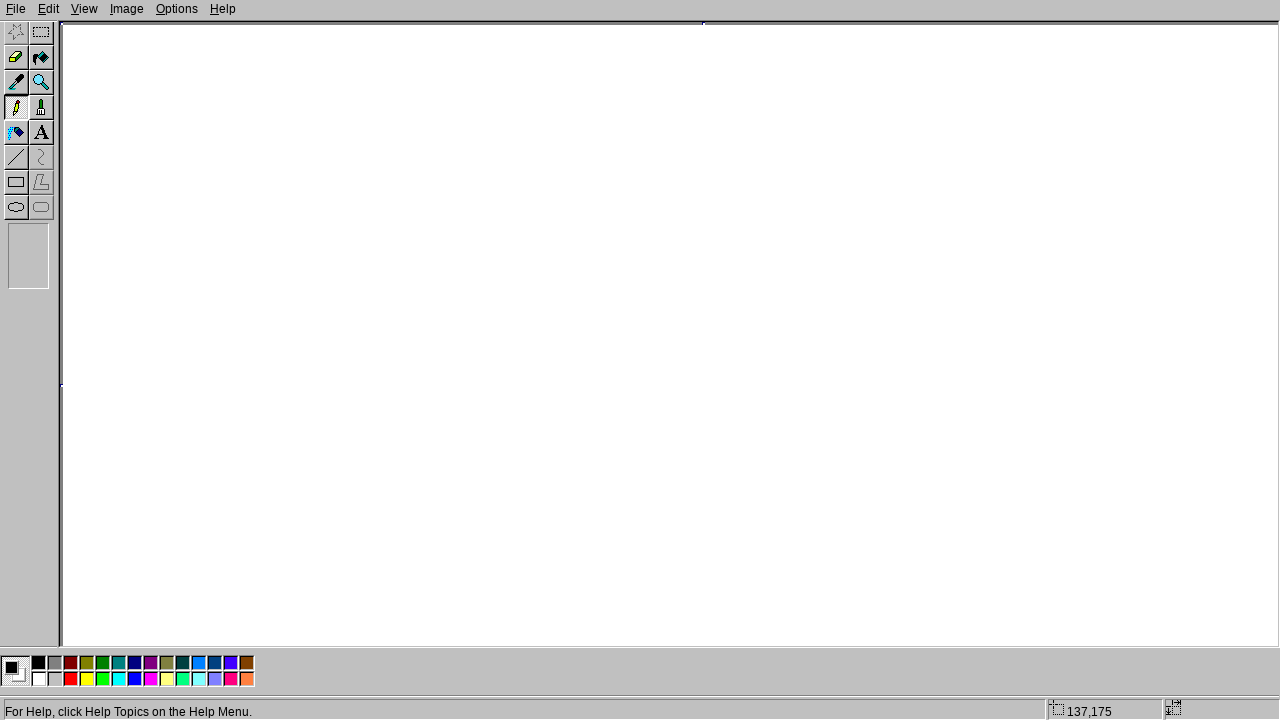

Moved mouse to (400, 200) to draw second line at (400, 200)
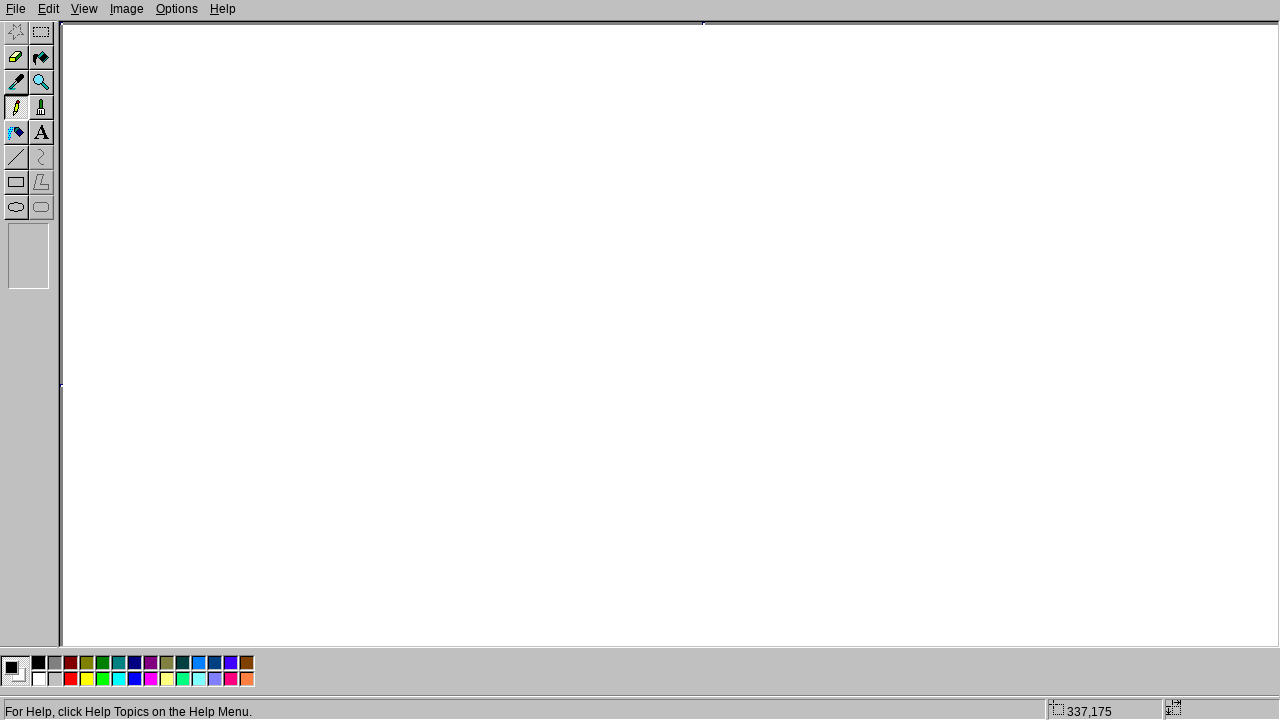

Moved mouse to (400, 400) to draw third line at (400, 400)
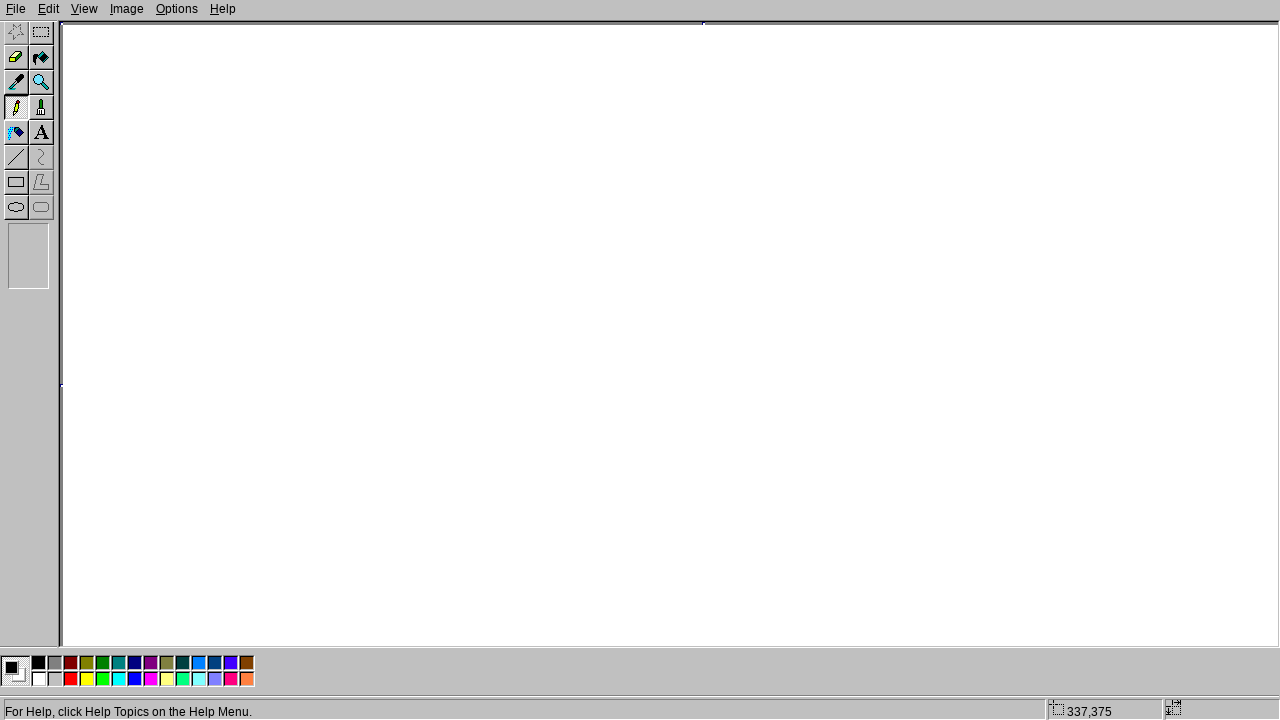

Moved mouse back to (200, 200) to complete triangle-like pattern at (200, 200)
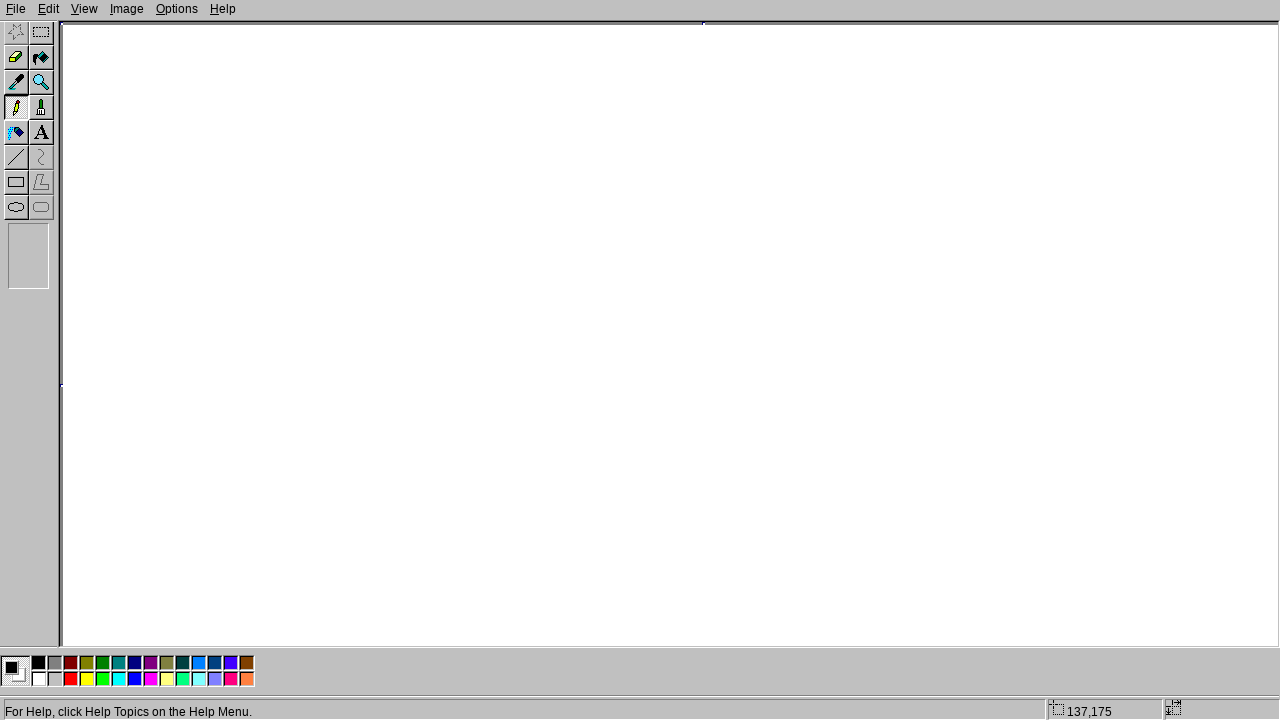

Released mouse button to finish drawing at (200, 200)
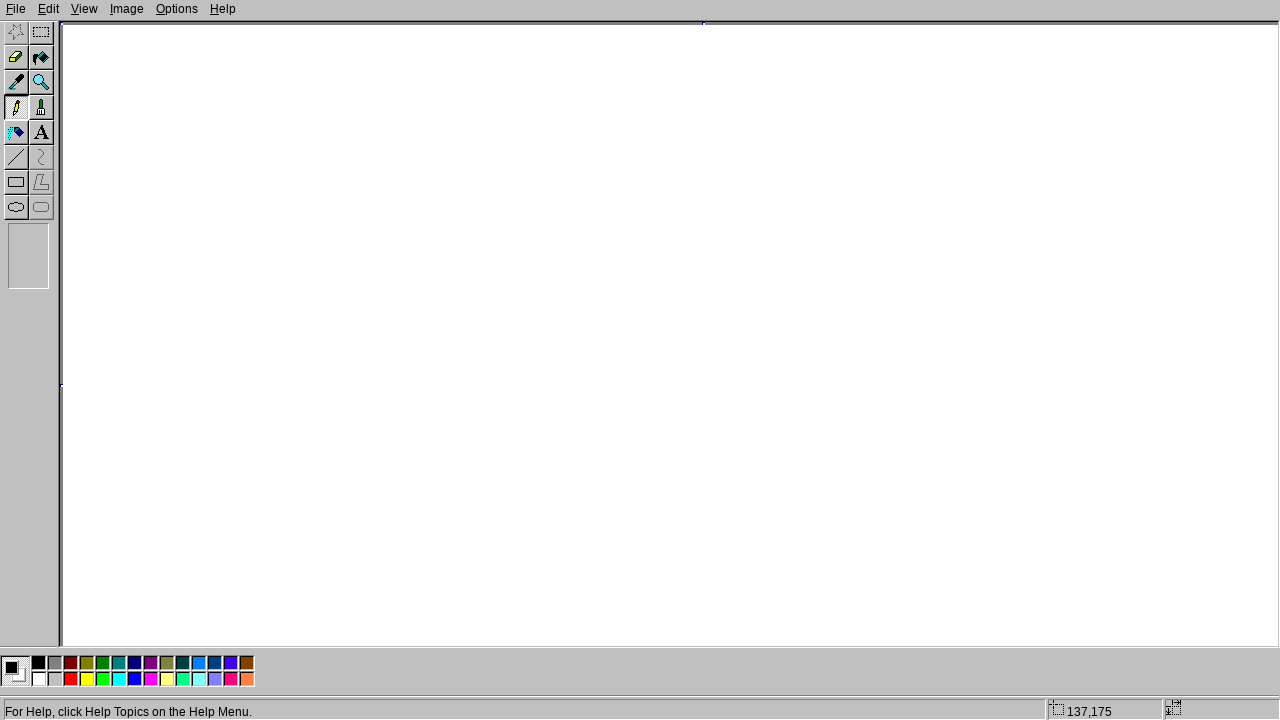

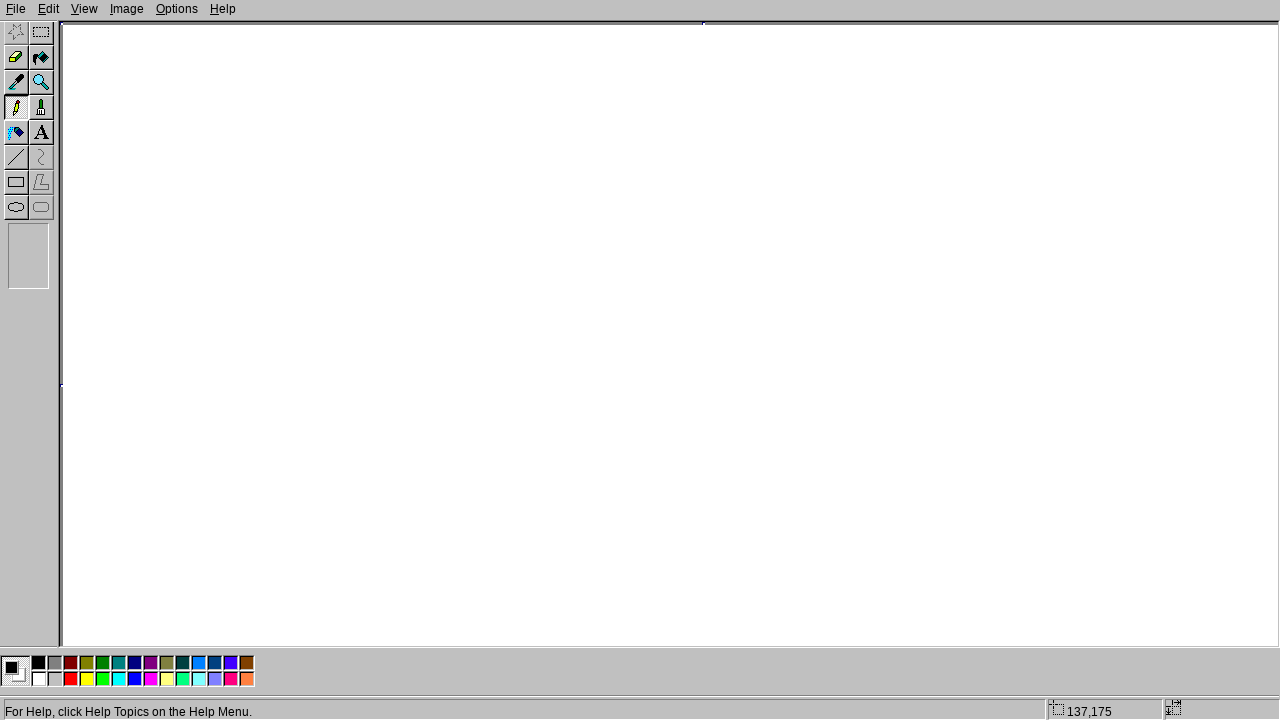